Navigates to the ReelShort movies listing page, waits for pagination links to load, verifies movie cards are displayed, and navigates to the second page of results.

Starting URL: https://www.reelshort.com/movie-genres/all-movies

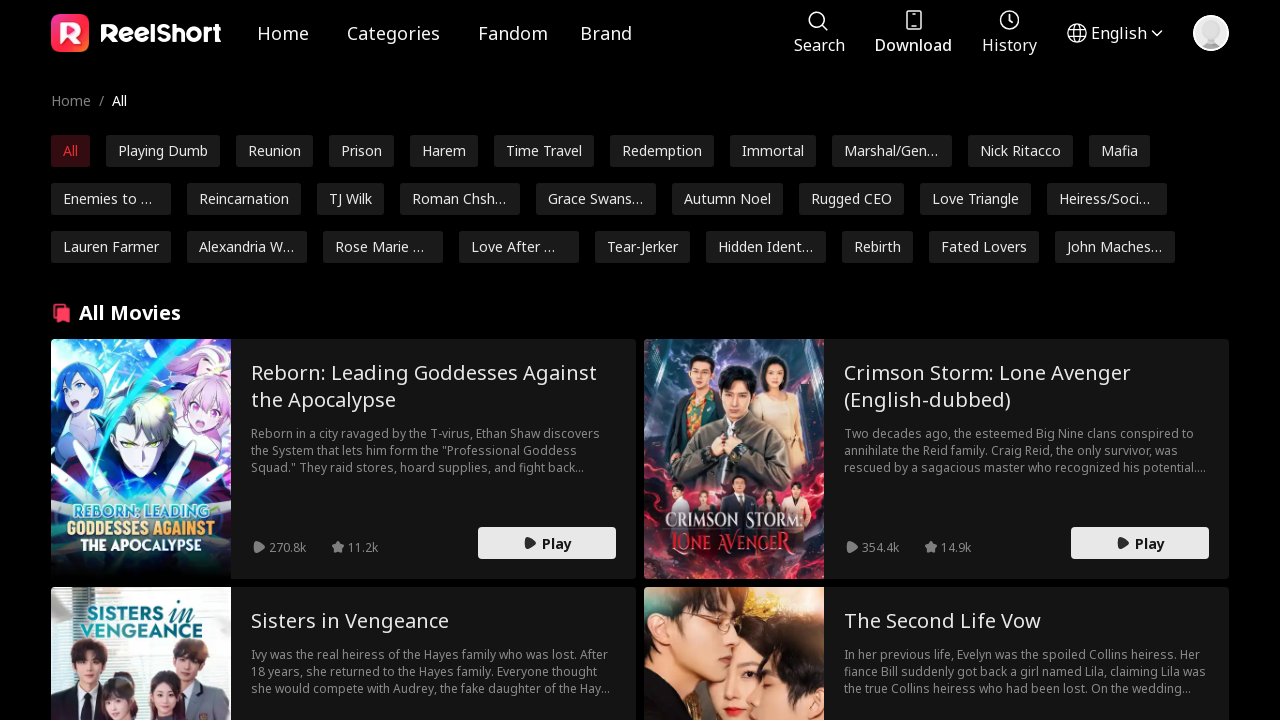

Waited for pagination links to load on all-movies page
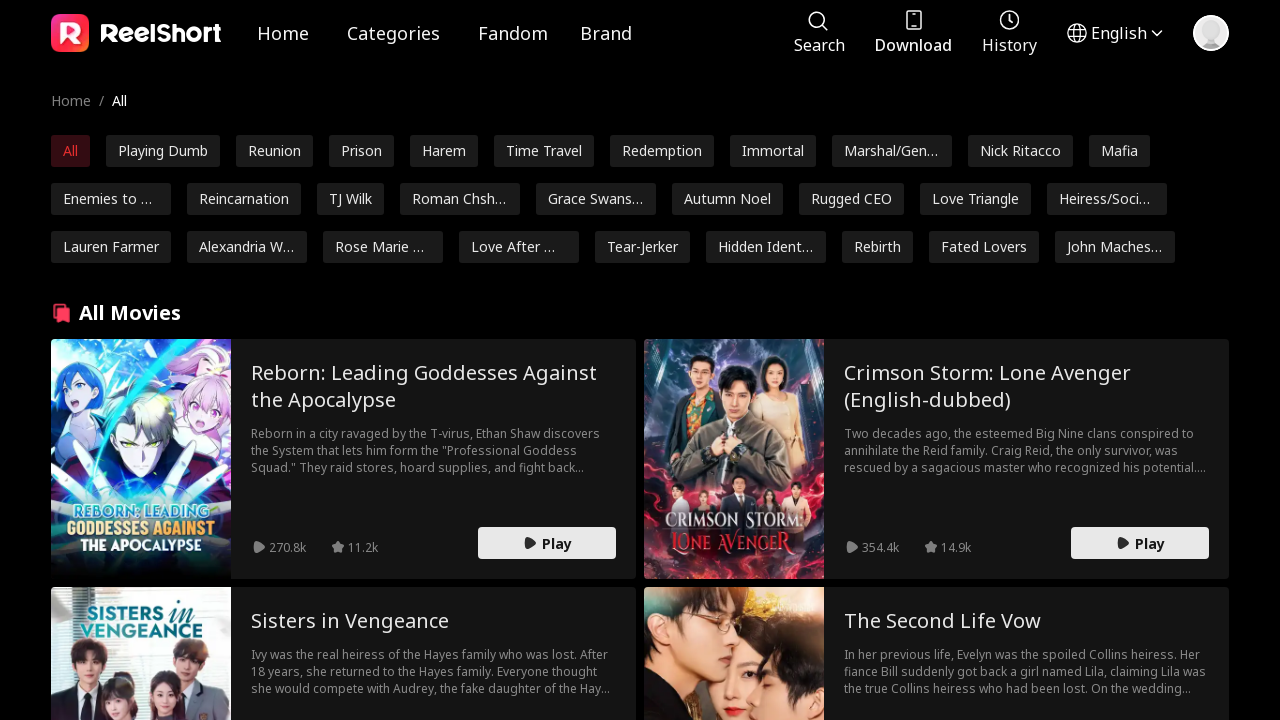

Verified movie cards are displayed on the first page
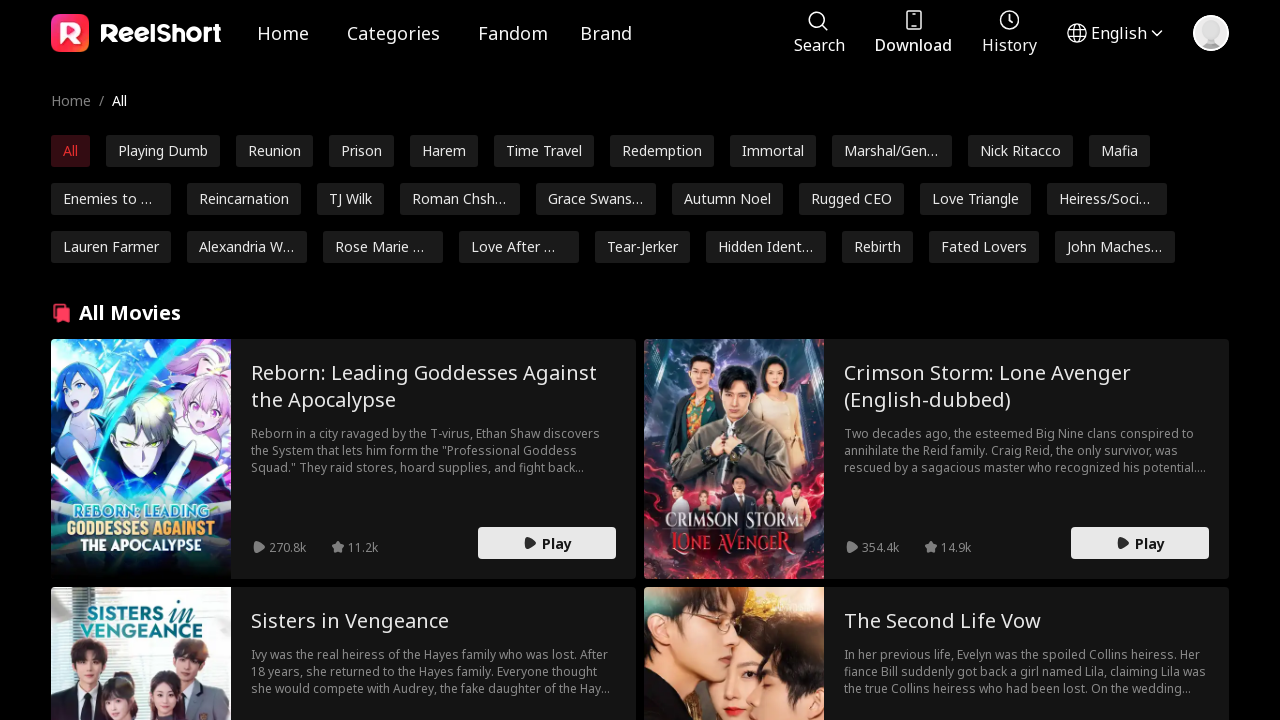

Navigated to the second page of movies
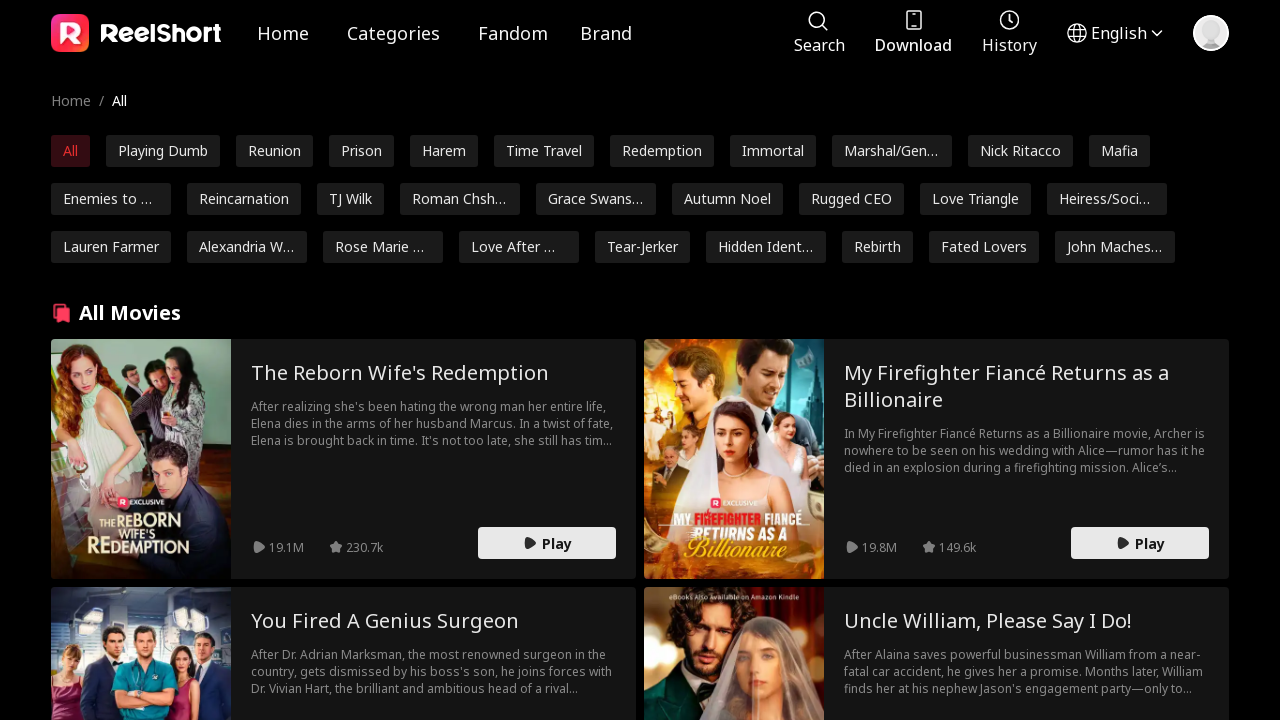

Waited for movie cards to load on page 2
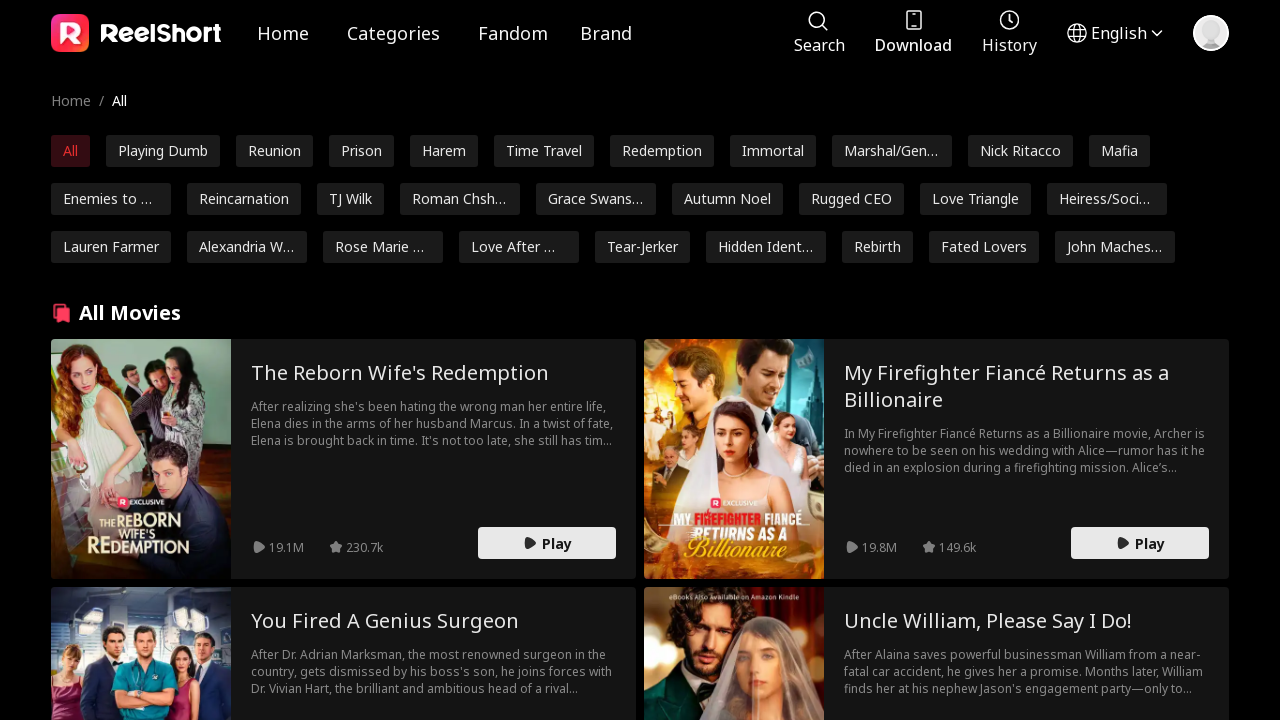

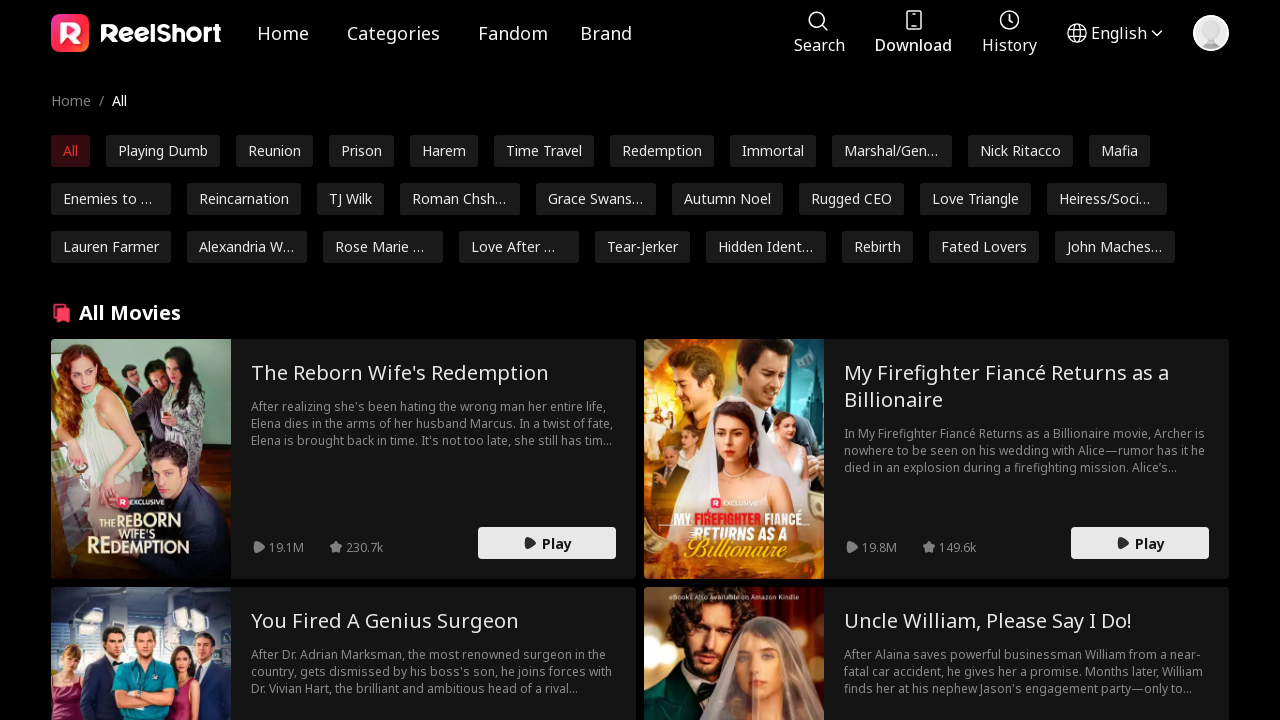